Tests radio button functionality on LeafGround practice page by selecting browser preference, clicking location radio button, and checking default selected radio buttons

Starting URL: https://www.leafground.com/radio.xhtml

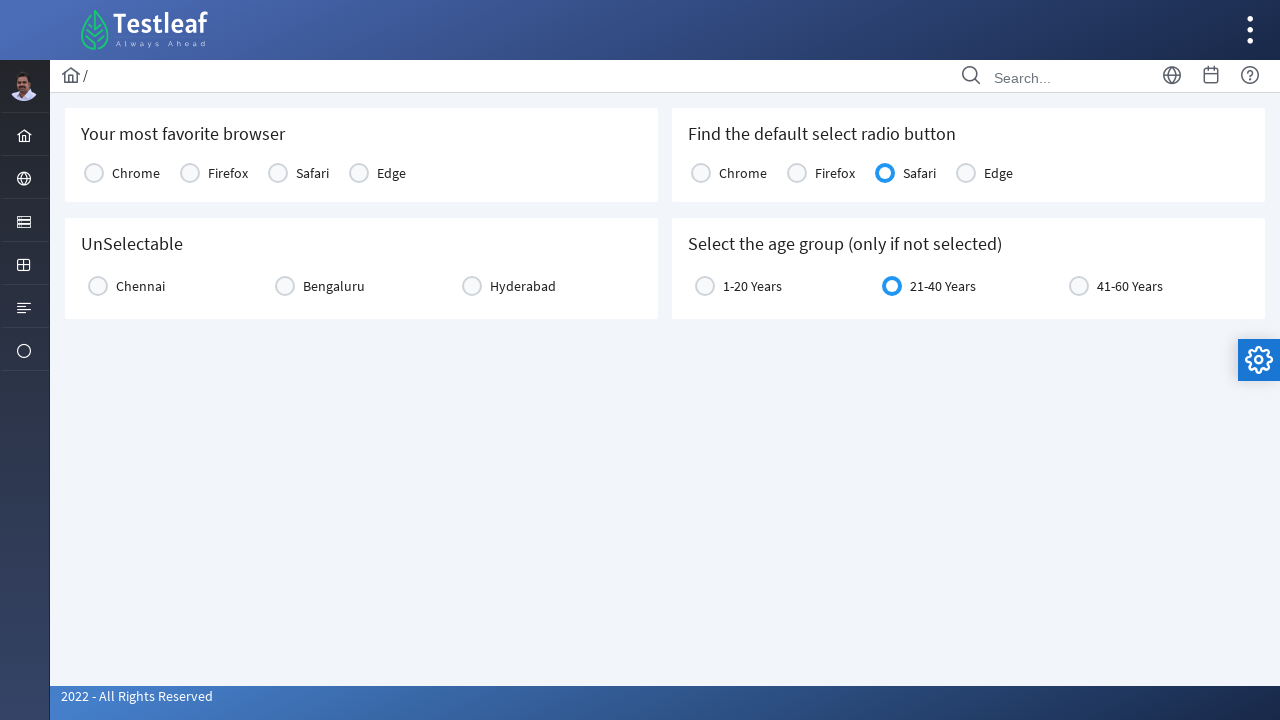

Selected 'Chrome' as the most favourite browser at (94, 173) on xpath=(//label[text()='Chrome']/preceding-sibling::div//span)[1]
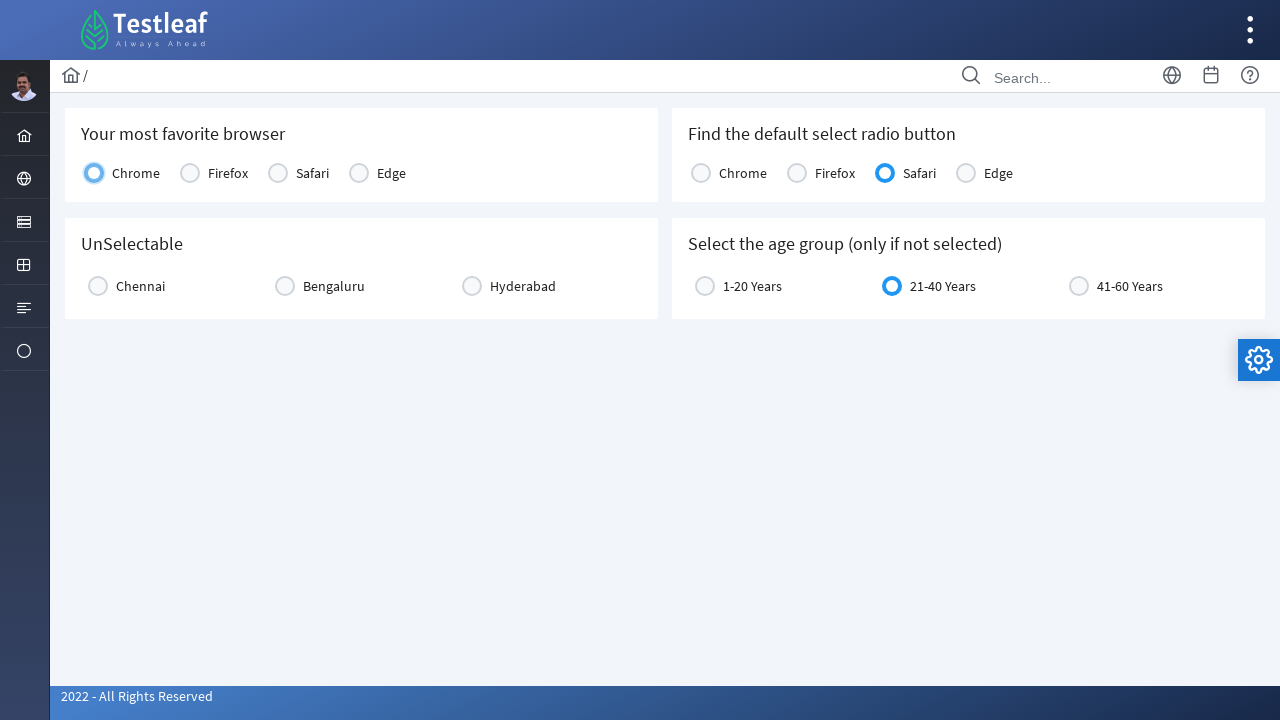

Clicked on 'Bengaluru' radio button for location at (285, 286) on xpath=(//label[text()='Bengaluru']/preceding-sibling::div//span)[1]
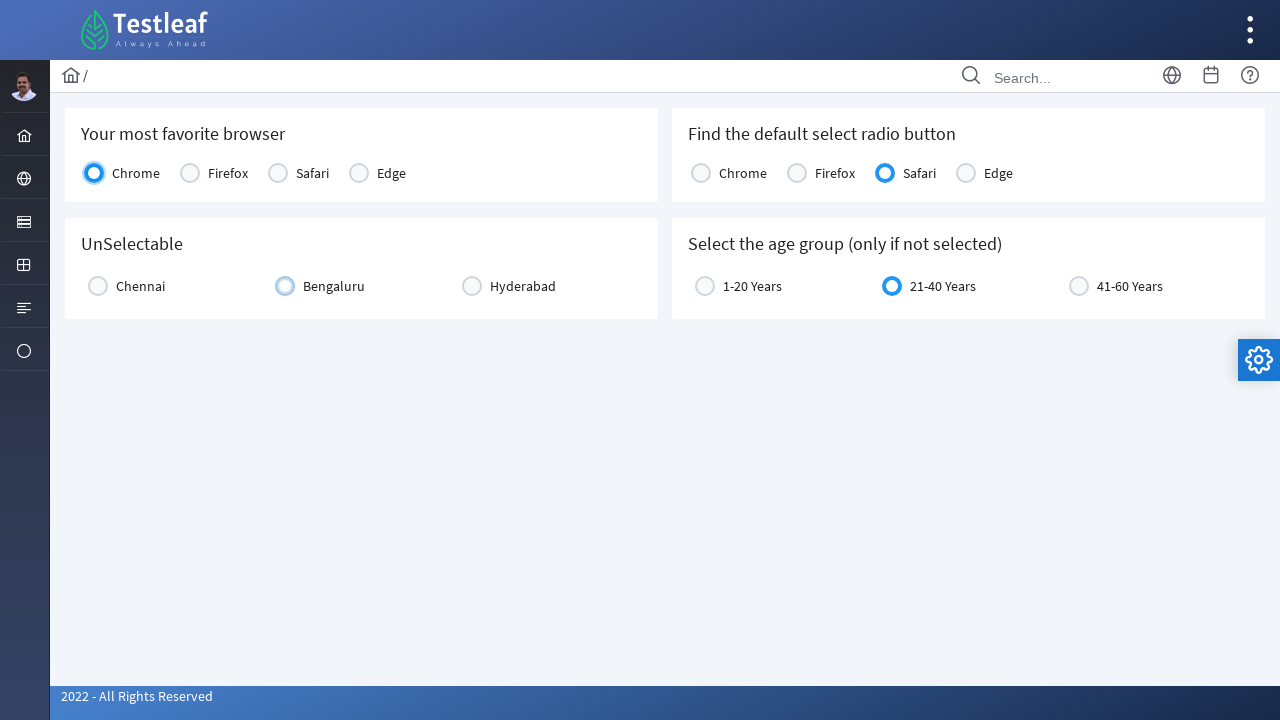

Waited for default select radio button section to be visible
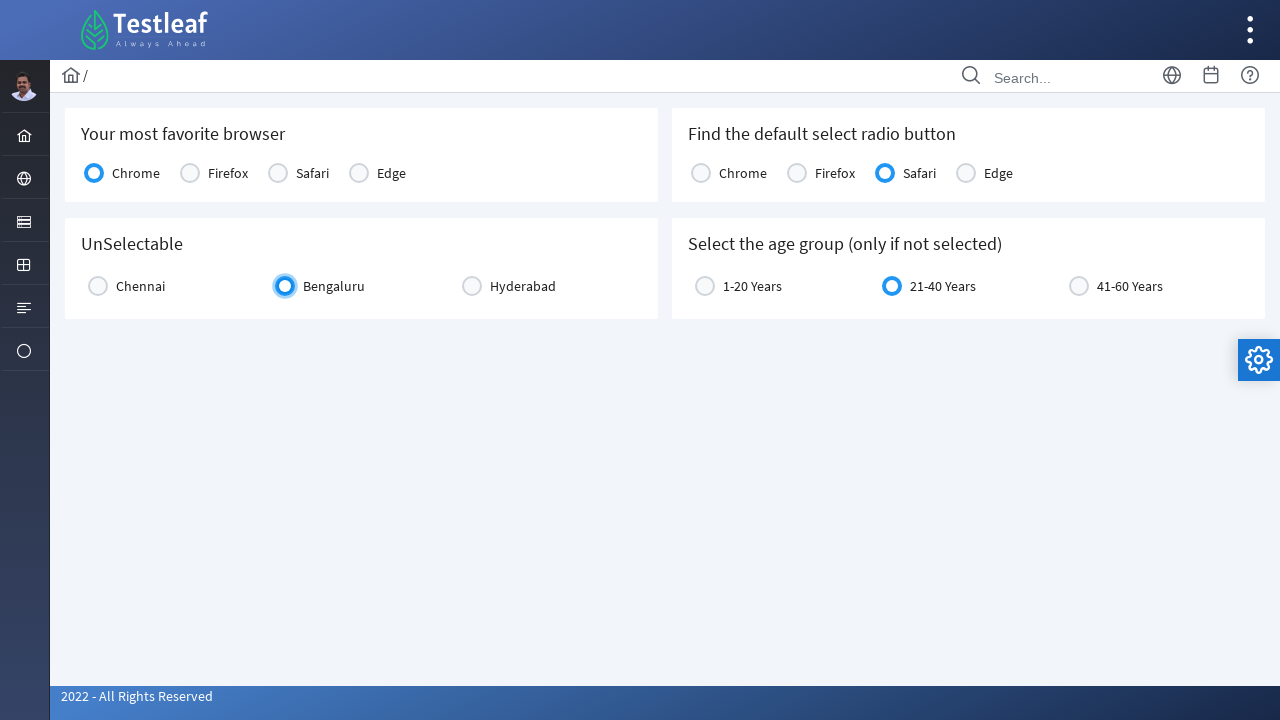

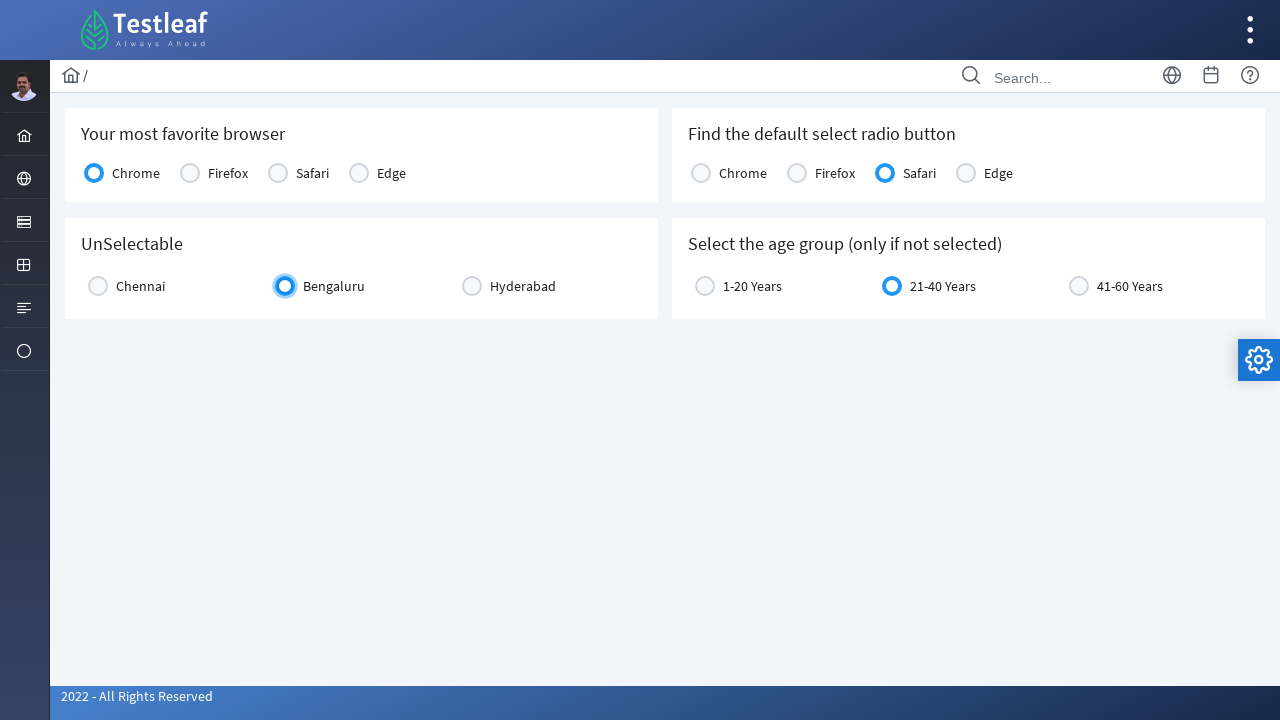